Tests JavaScript confirm dialog by clicking the second button and dismissing the alert, then verifying the result message

Starting URL: https://the-internet.herokuapp.com/javascript_alerts

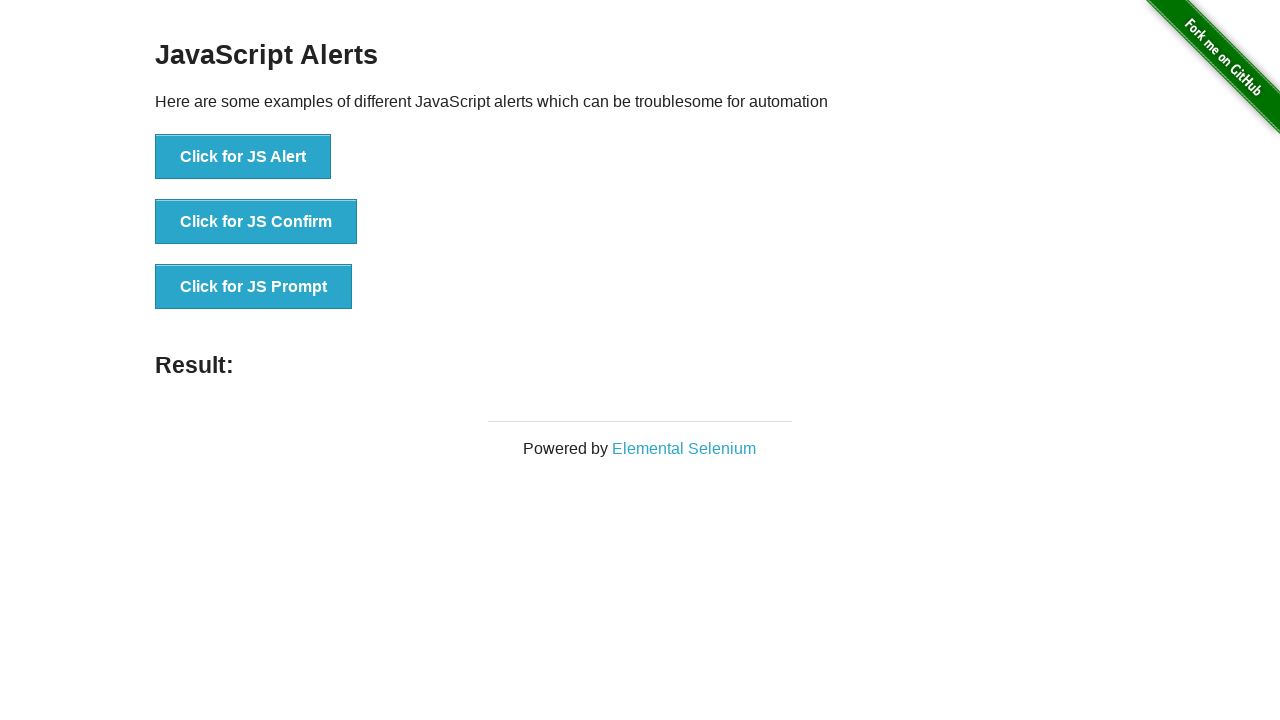

Clicked 'Click for JS Confirm' button to trigger JavaScript confirm dialog at (256, 222) on xpath=//button[text()='Click for JS Confirm']
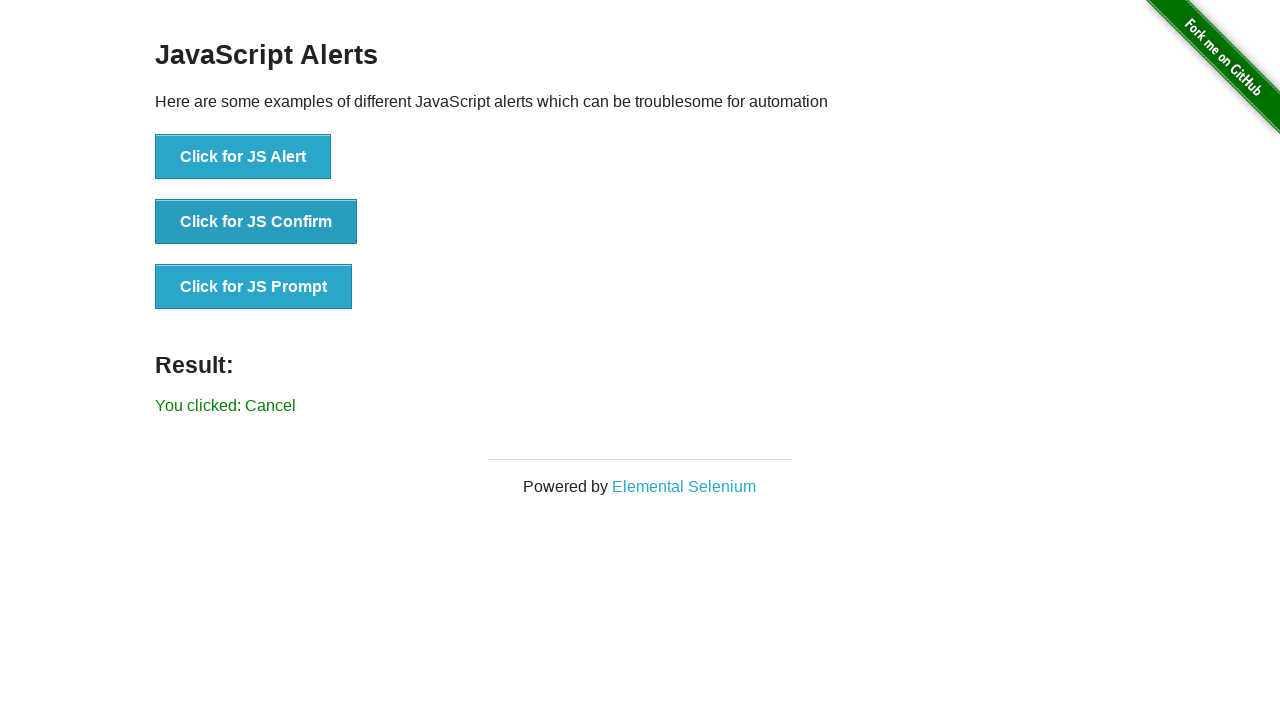

Set up dialog handler to dismiss the confirm dialog
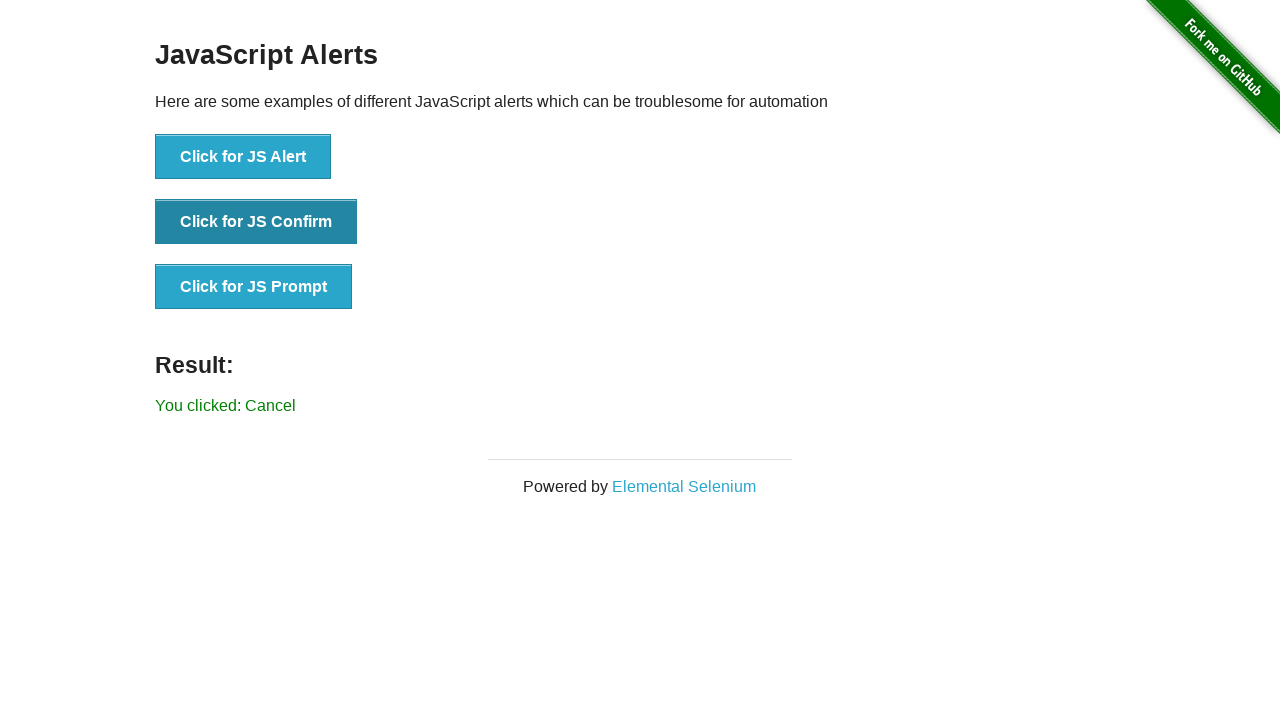

Retrieved result message text from page
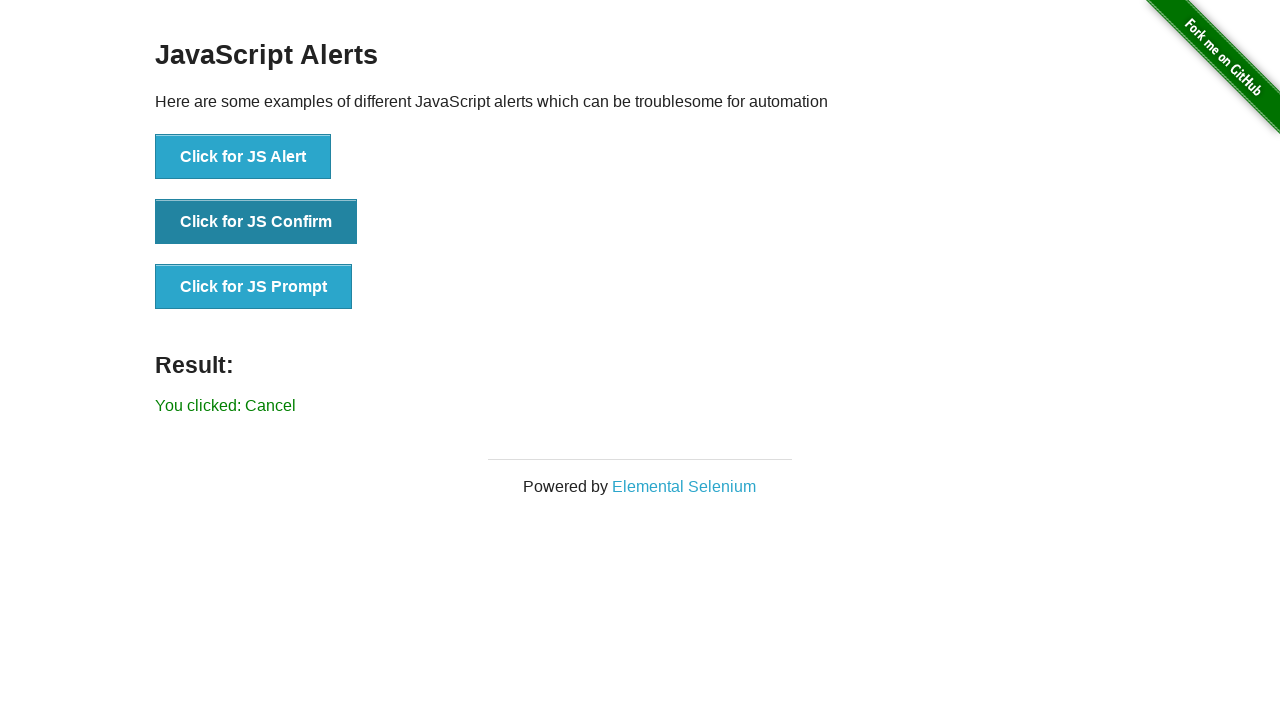

Verified that result message does not contain 'successfuly'
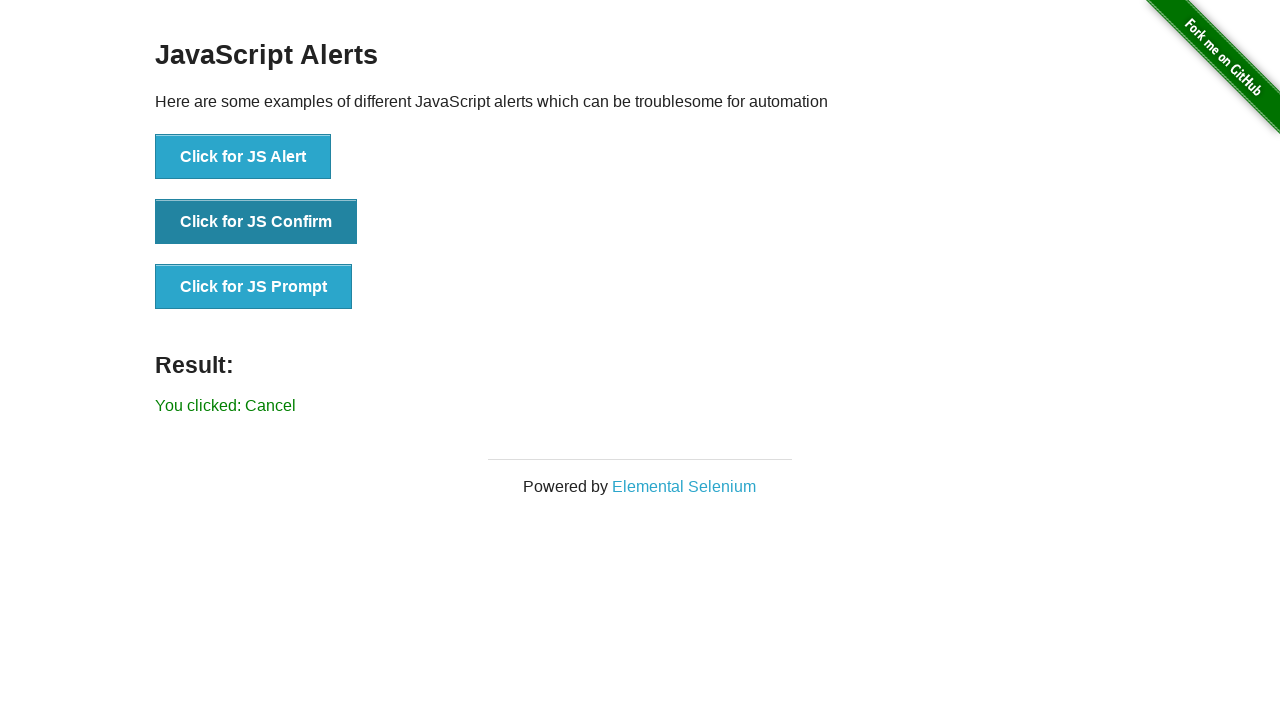

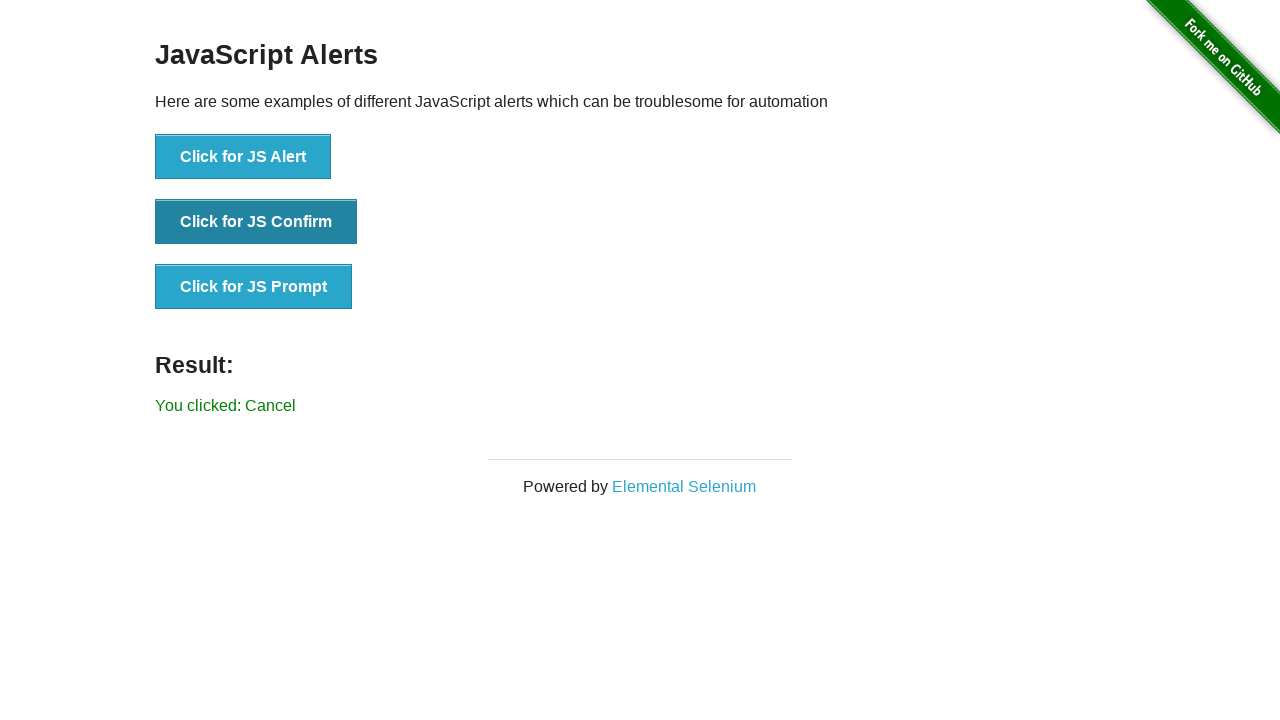